Tests that new todo items are appended to the bottom of the list by creating 3 items and verifying the count

Starting URL: https://demo.playwright.dev/todomvc

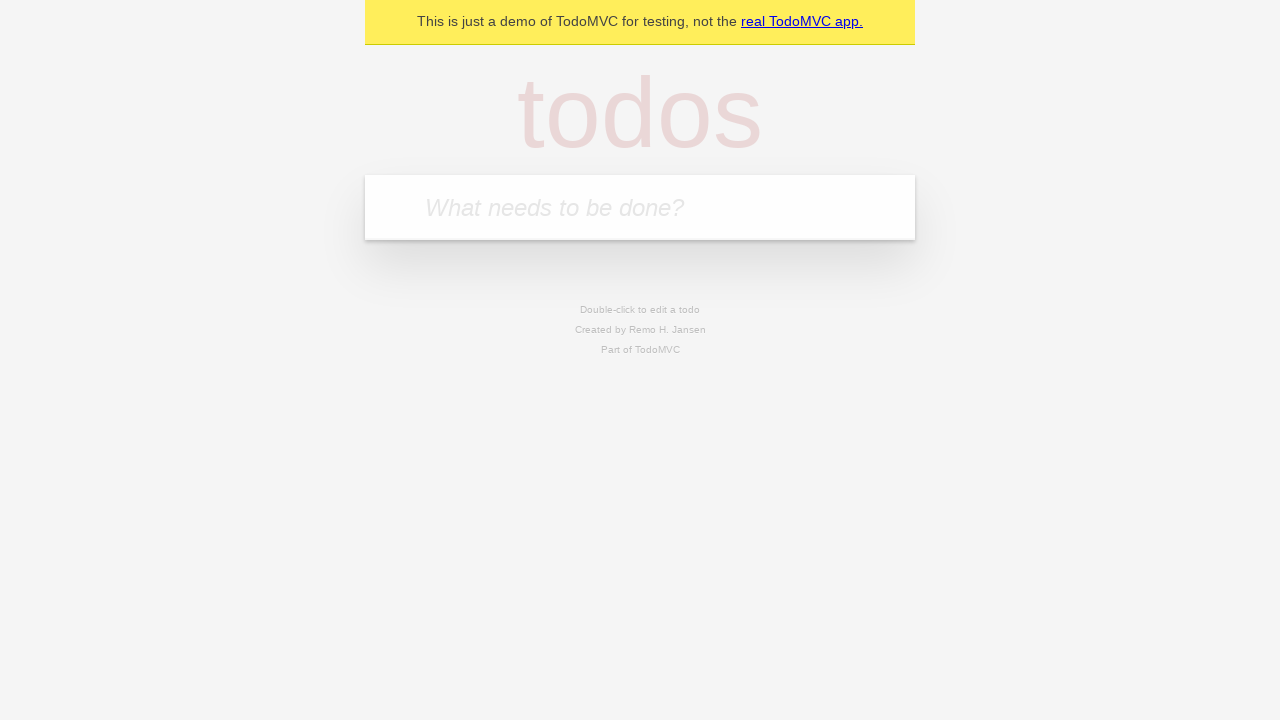

Navigated to TodoMVC demo page
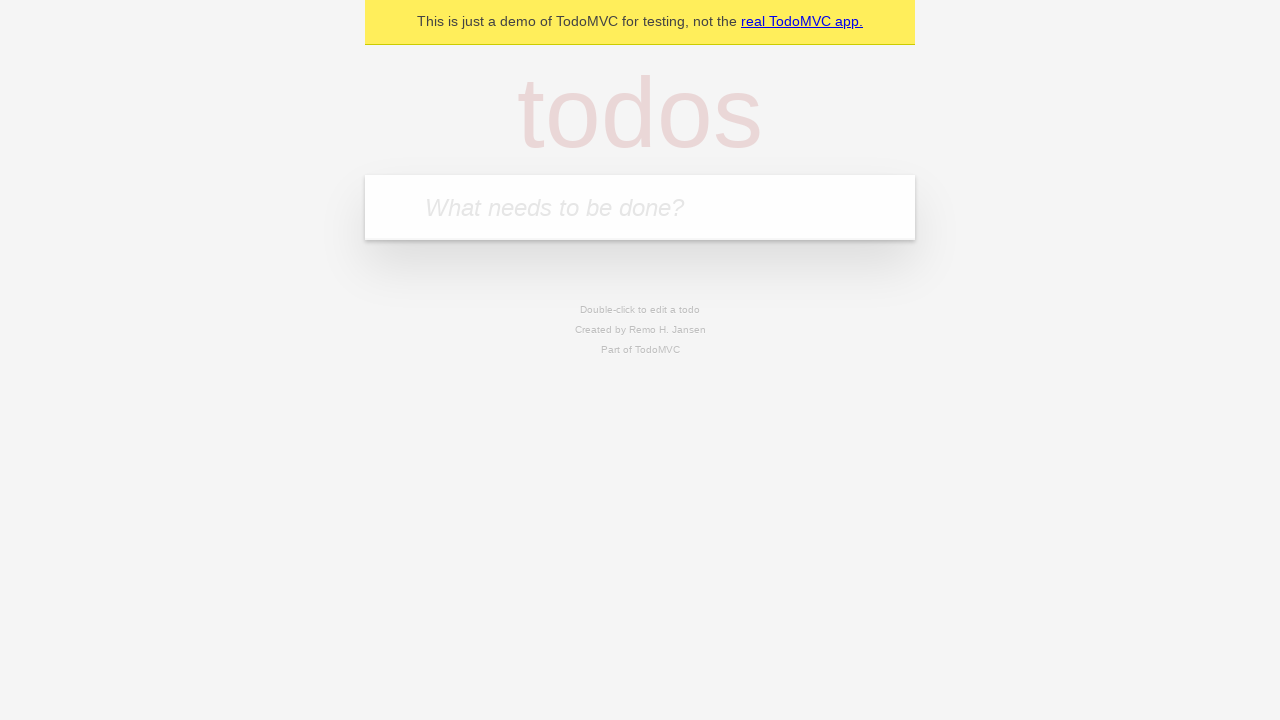

Located the new todo input field
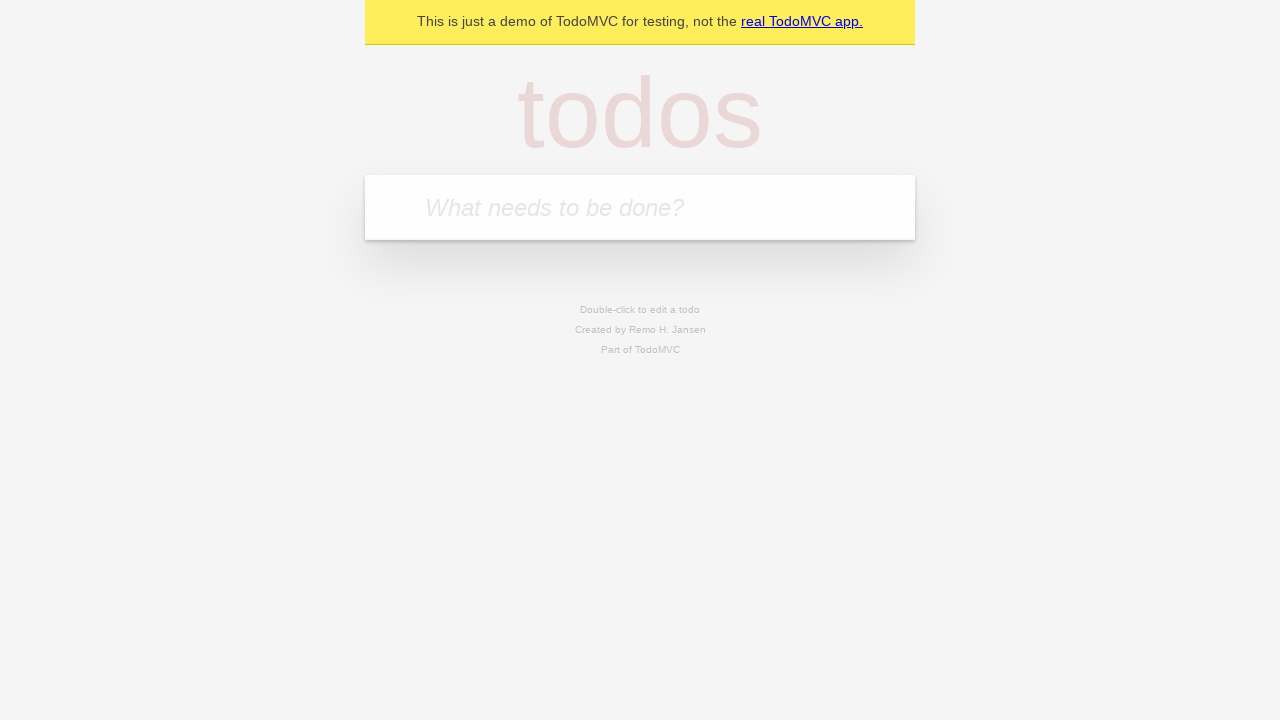

Filled first todo item: 'buy some cheese' on internal:attr=[placeholder="What needs to be done?"i]
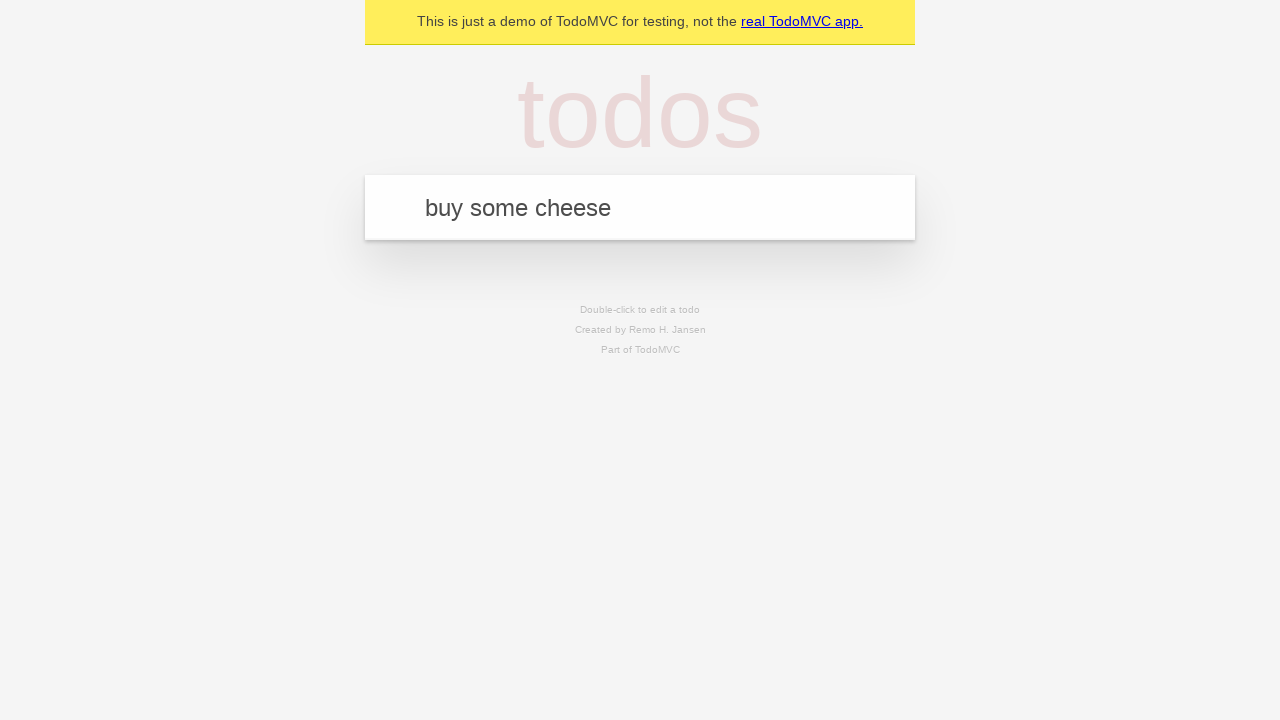

Pressed Enter to create first todo item on internal:attr=[placeholder="What needs to be done?"i]
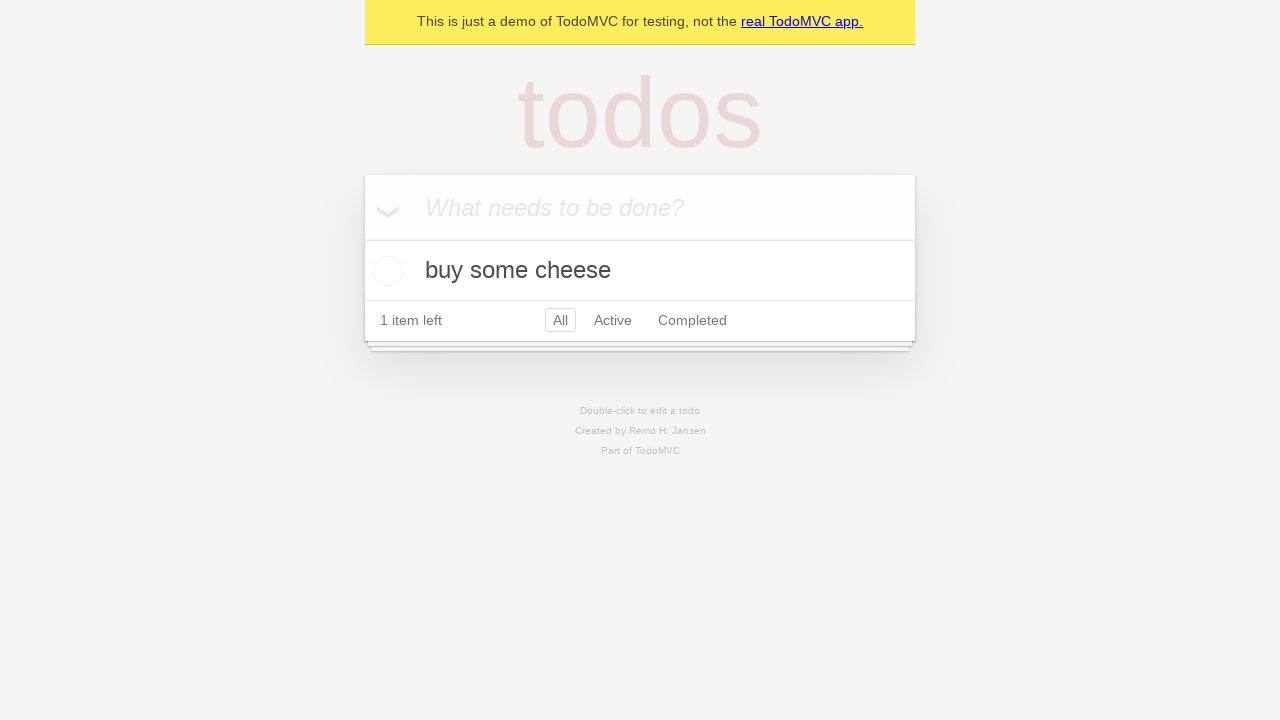

Filled second todo item: 'feed the cat' on internal:attr=[placeholder="What needs to be done?"i]
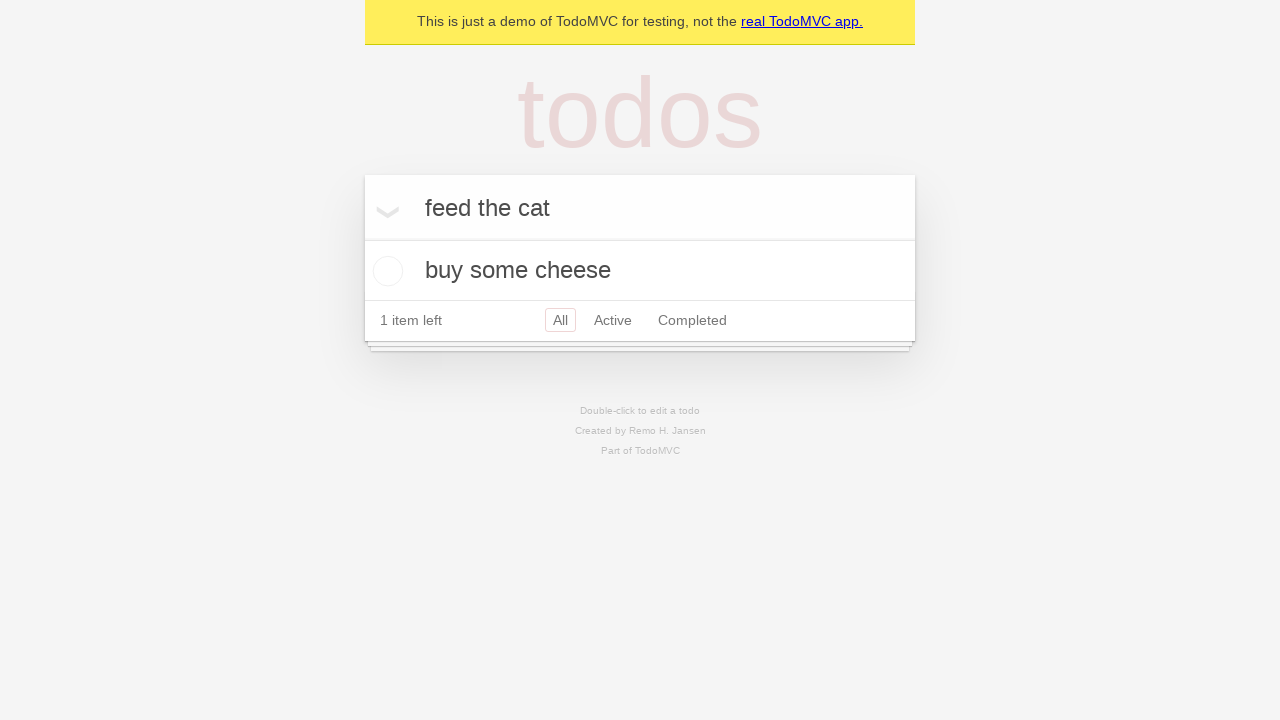

Pressed Enter to create second todo item on internal:attr=[placeholder="What needs to be done?"i]
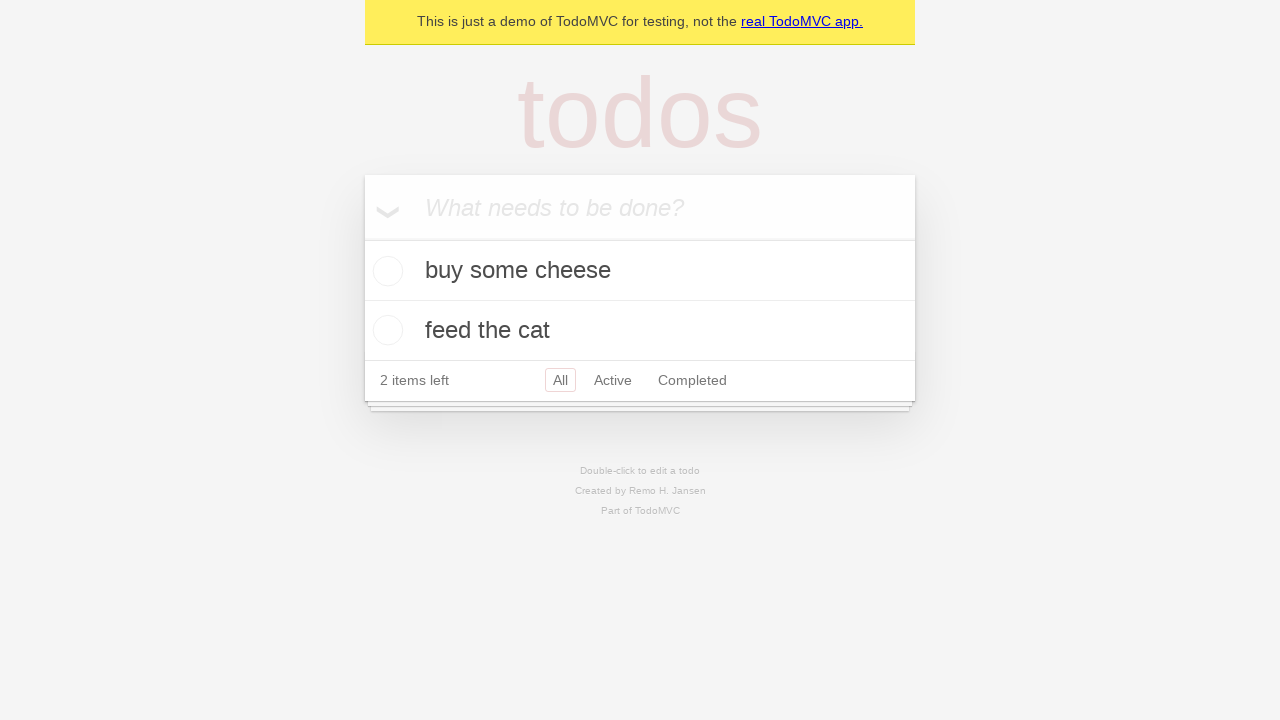

Filled third todo item: 'book a doctors appointment' on internal:attr=[placeholder="What needs to be done?"i]
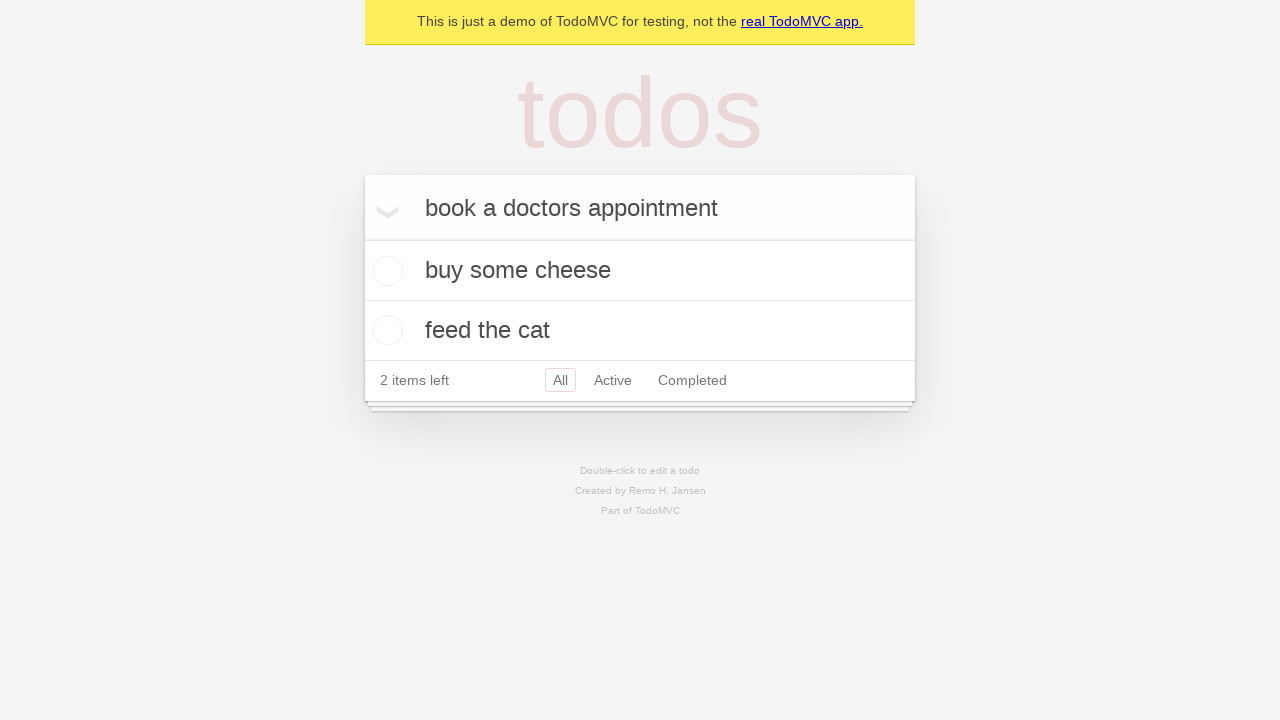

Pressed Enter to create third todo item on internal:attr=[placeholder="What needs to be done?"i]
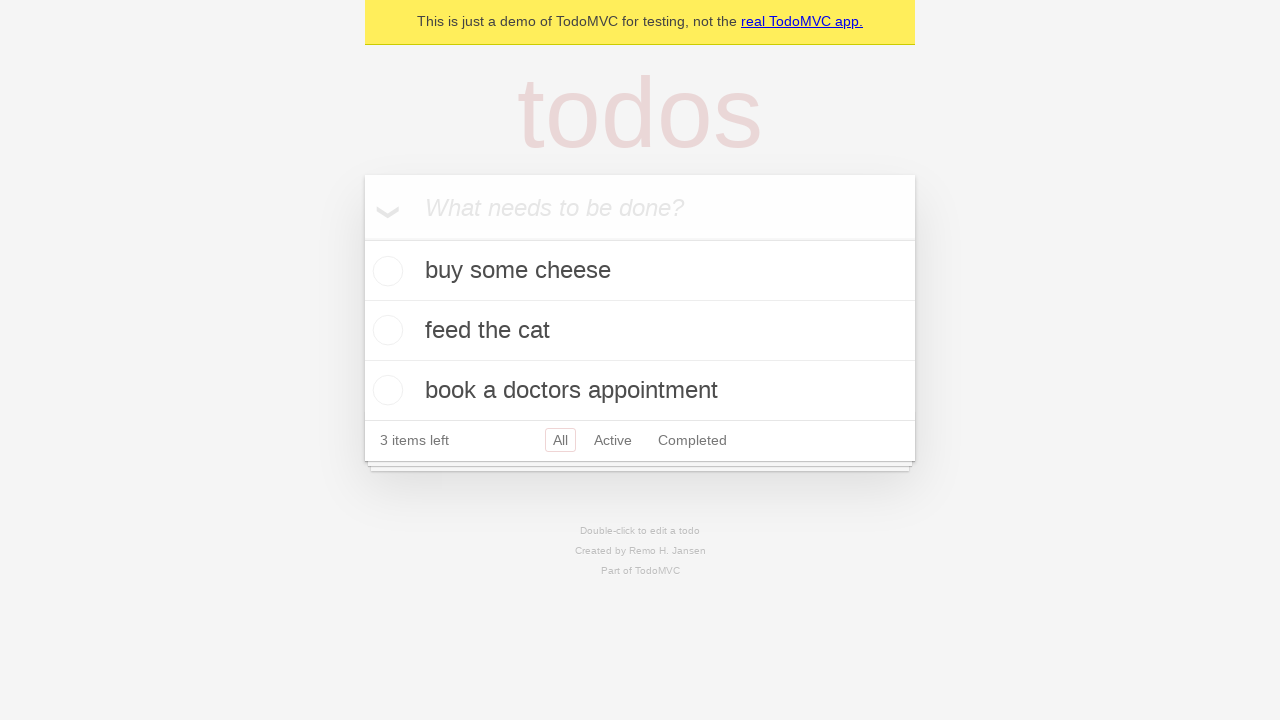

Todo count element appeared, confirming all 3 items were created
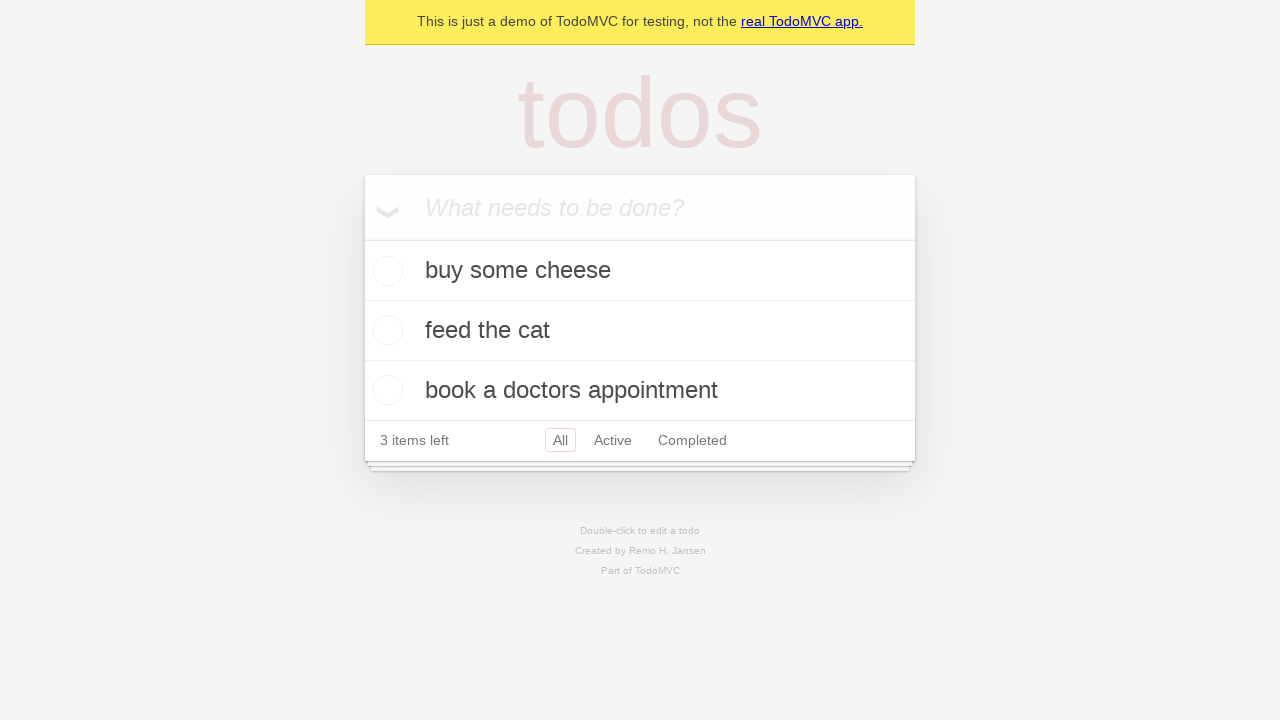

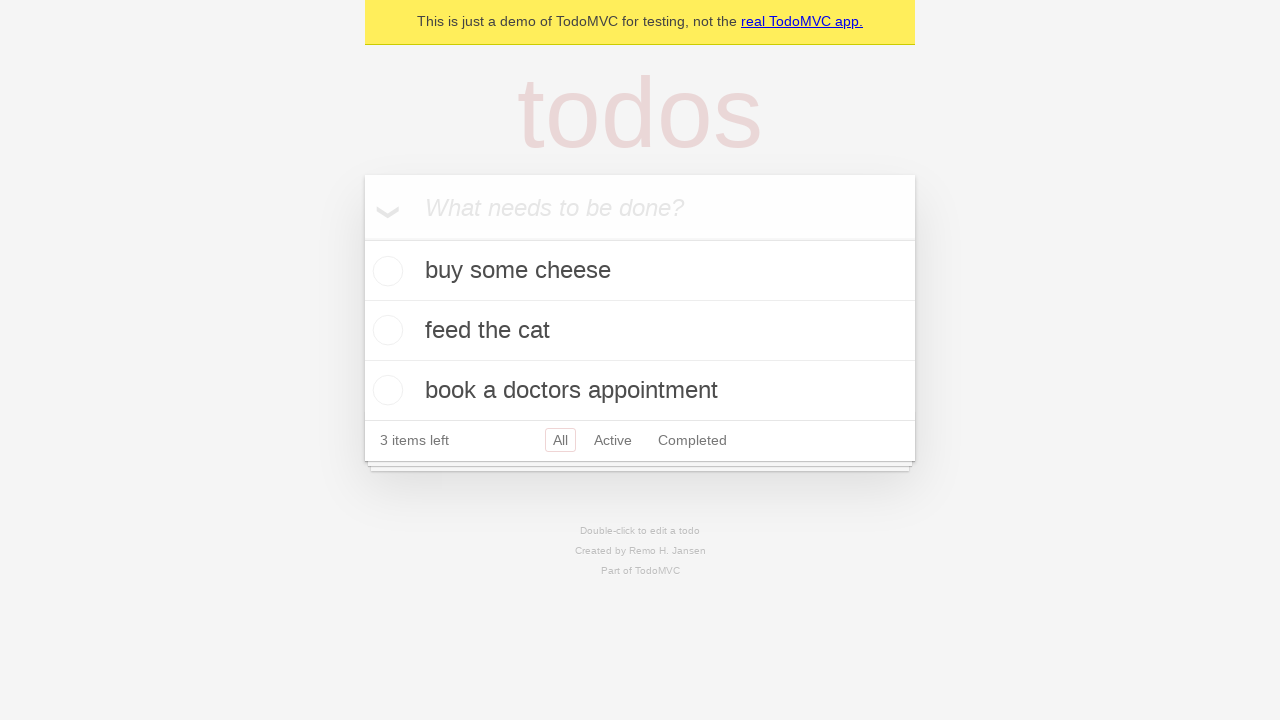